Tests drag and drop by offset action using target element coordinates

Starting URL: https://crossbrowsertesting.github.io/drag-and-drop

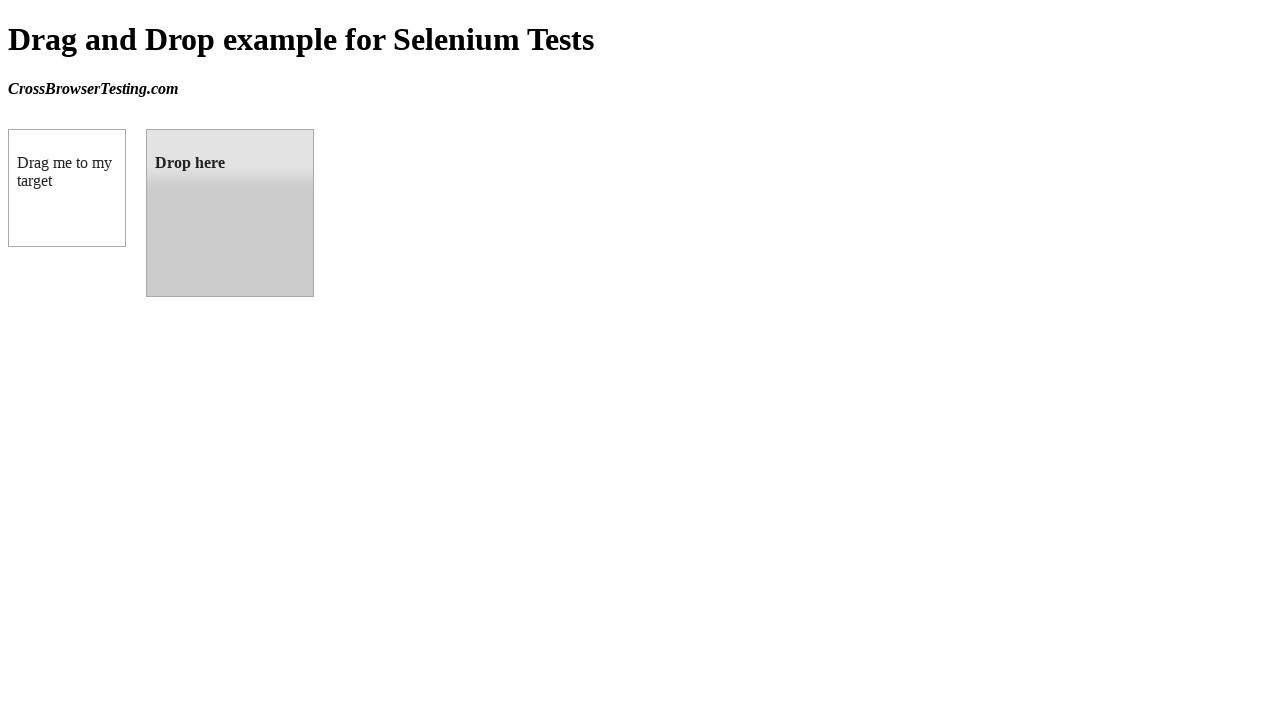

Located draggable element (box A)
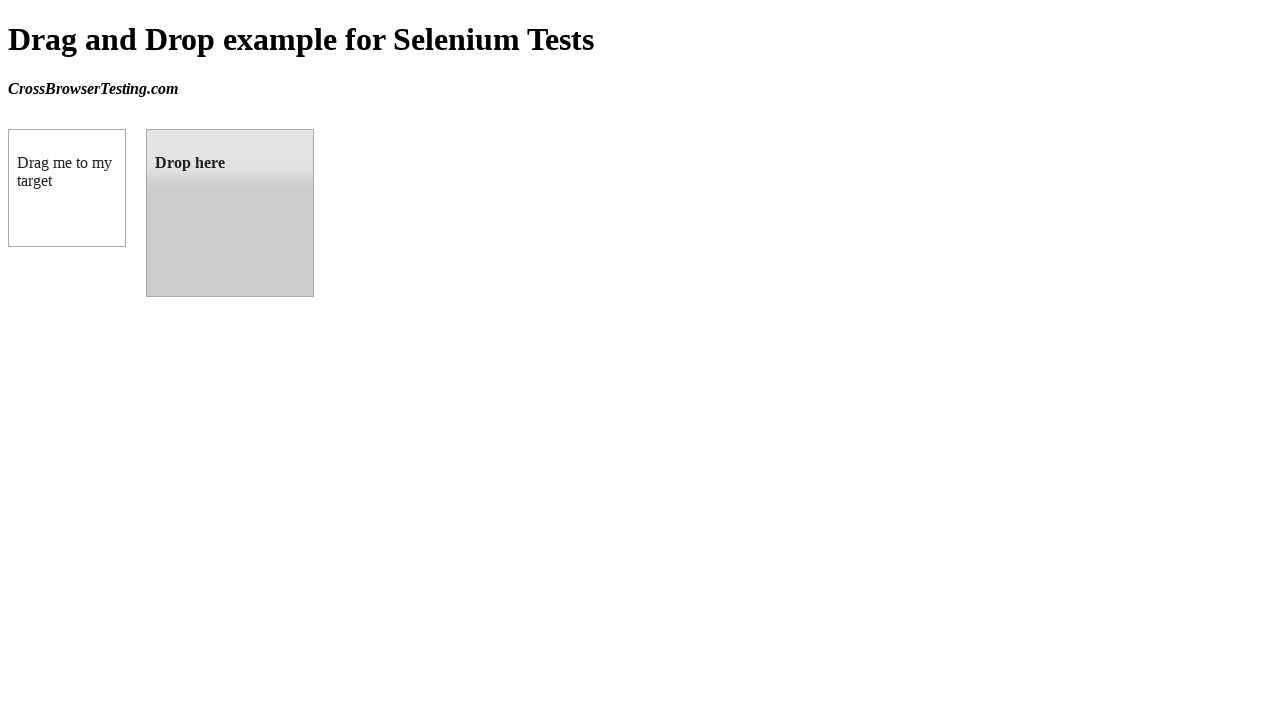

Located droppable target element
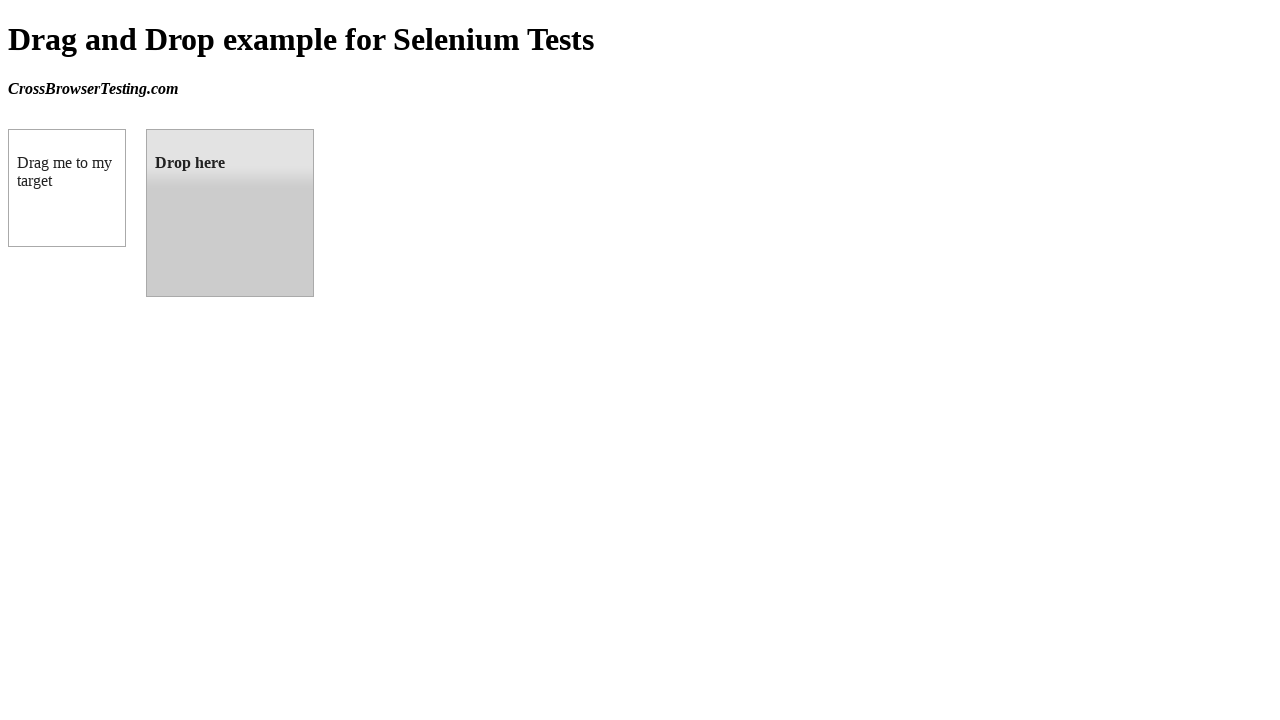

Retrieved bounding box coordinates of target element
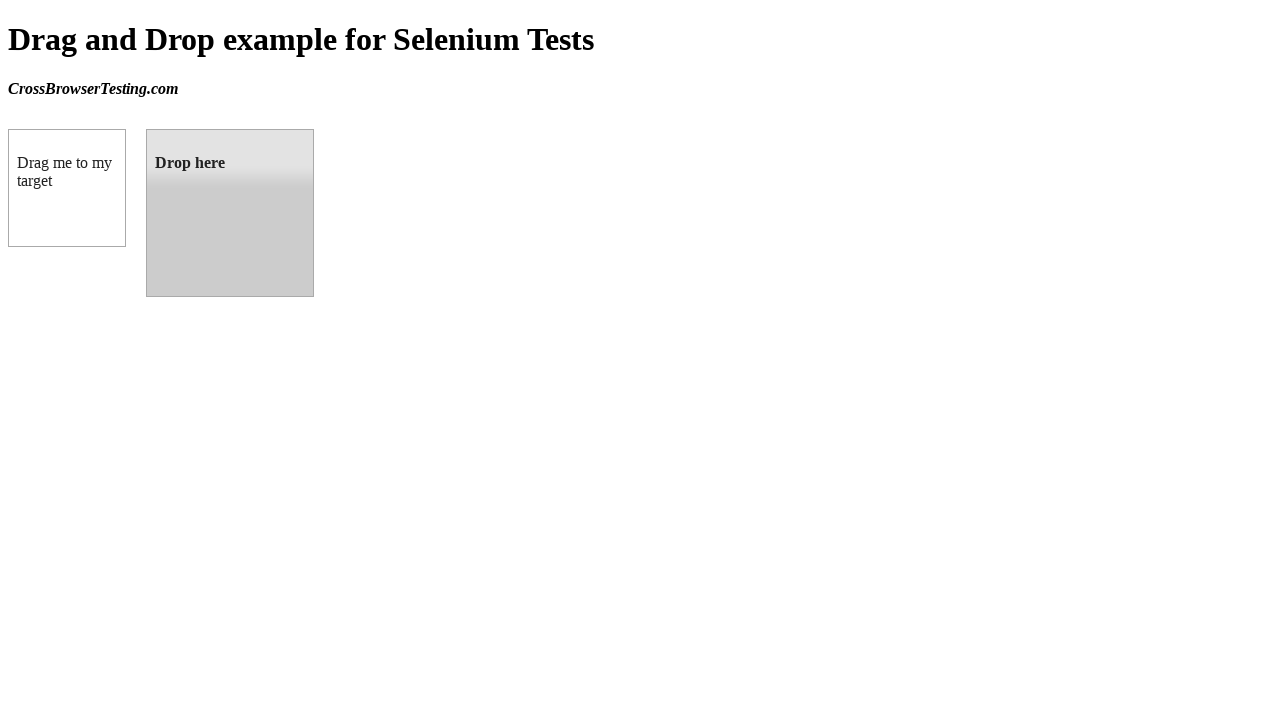

Performed drag and drop action from source to target element at (230, 213)
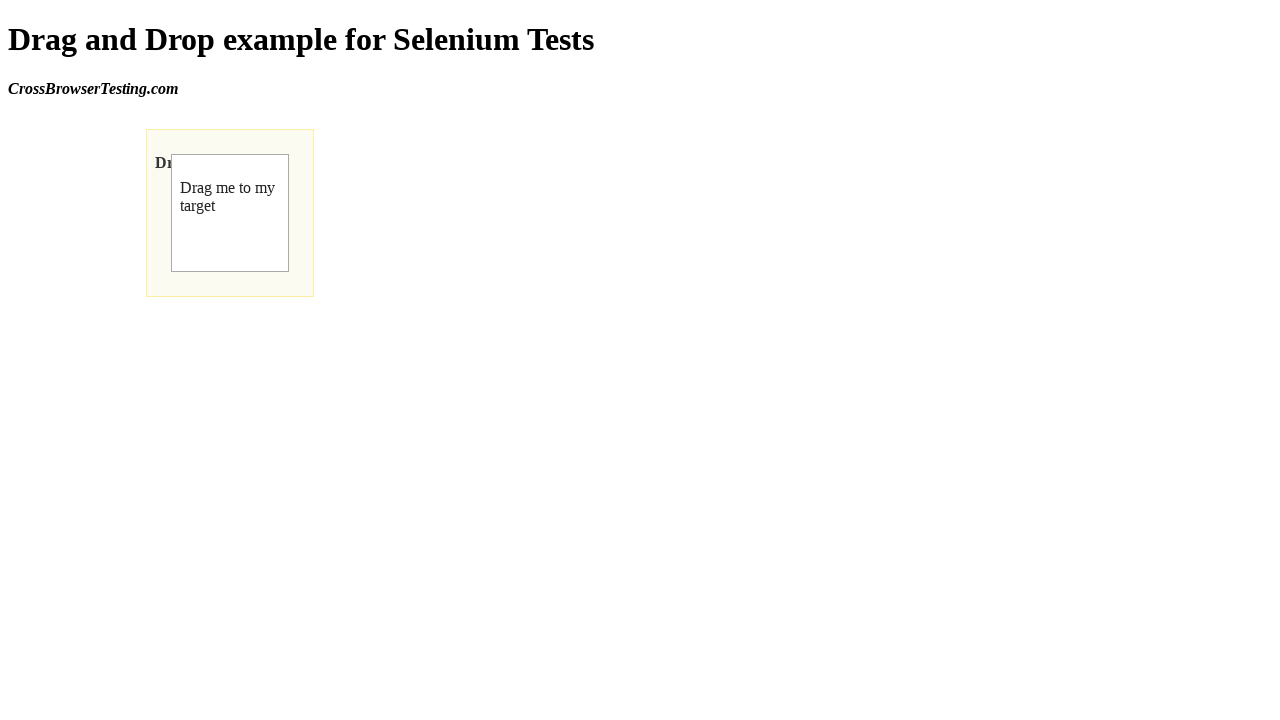

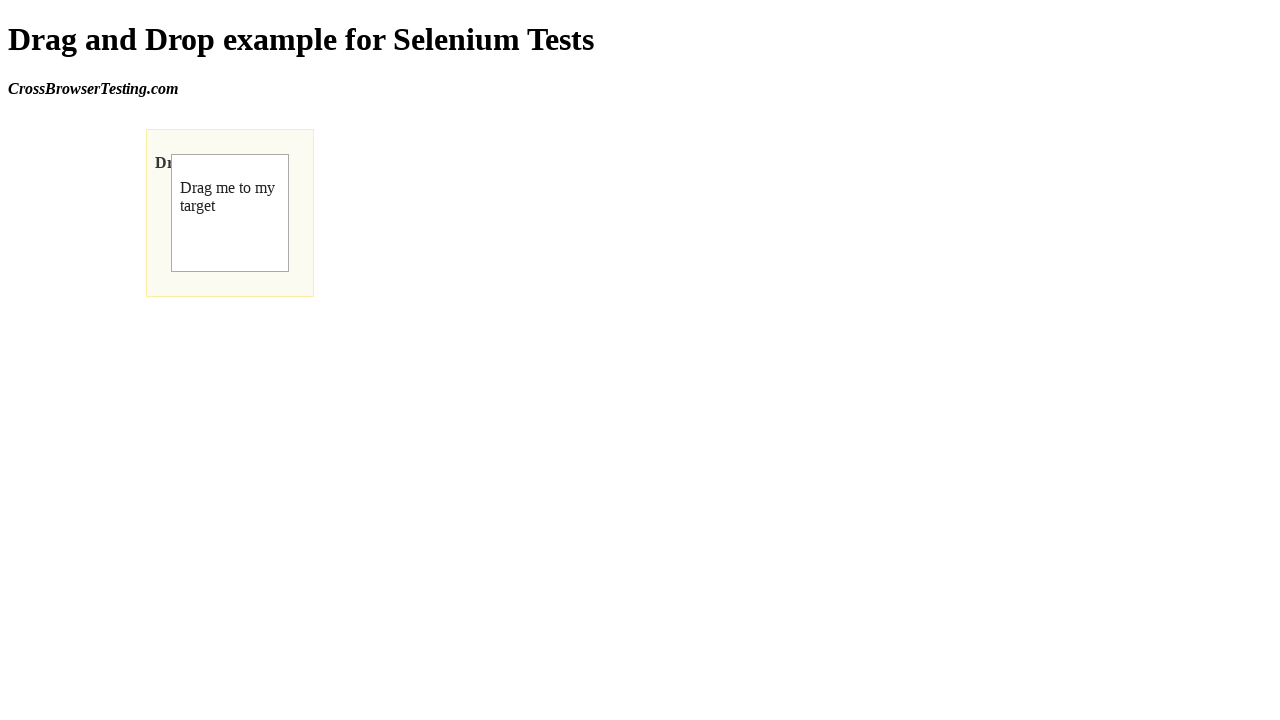